Tests file upload functionality by uploading a text file and verifying the upload was successful by checking for confirmation message and uploaded filename.

Starting URL: https://the-internet.herokuapp.com/upload

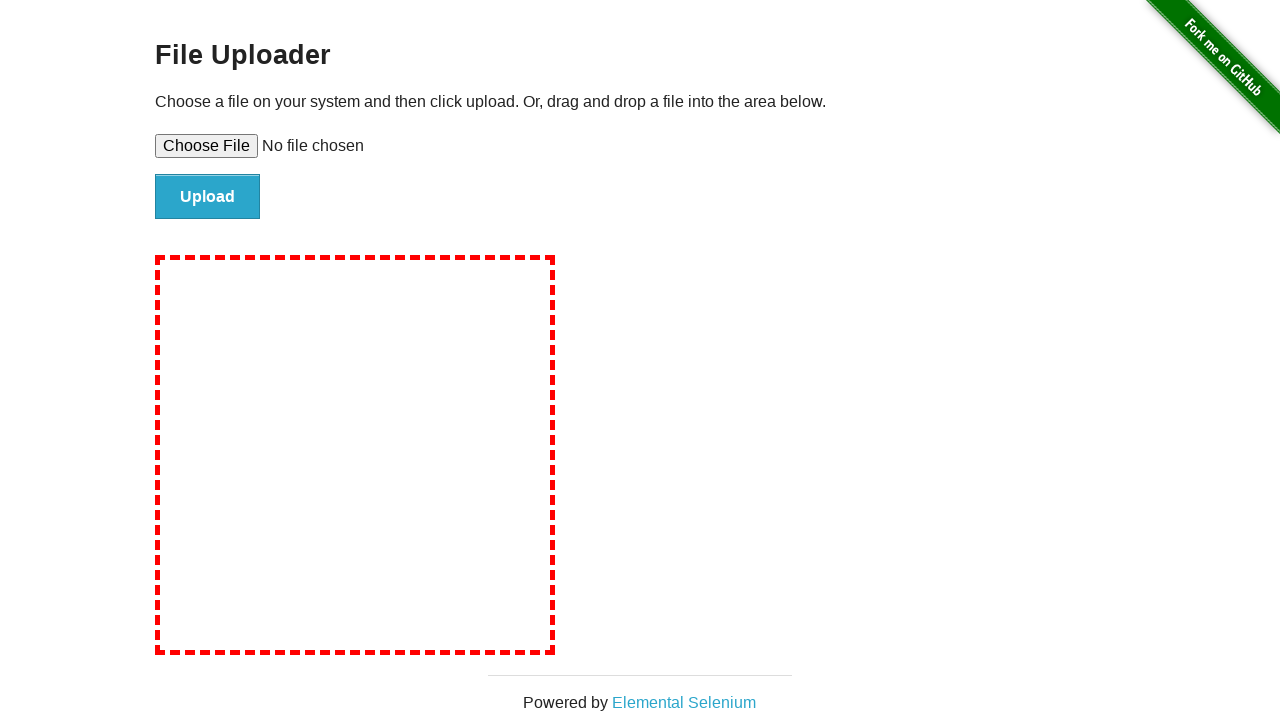

Created temporary test file 'test_upload.txt' with test content
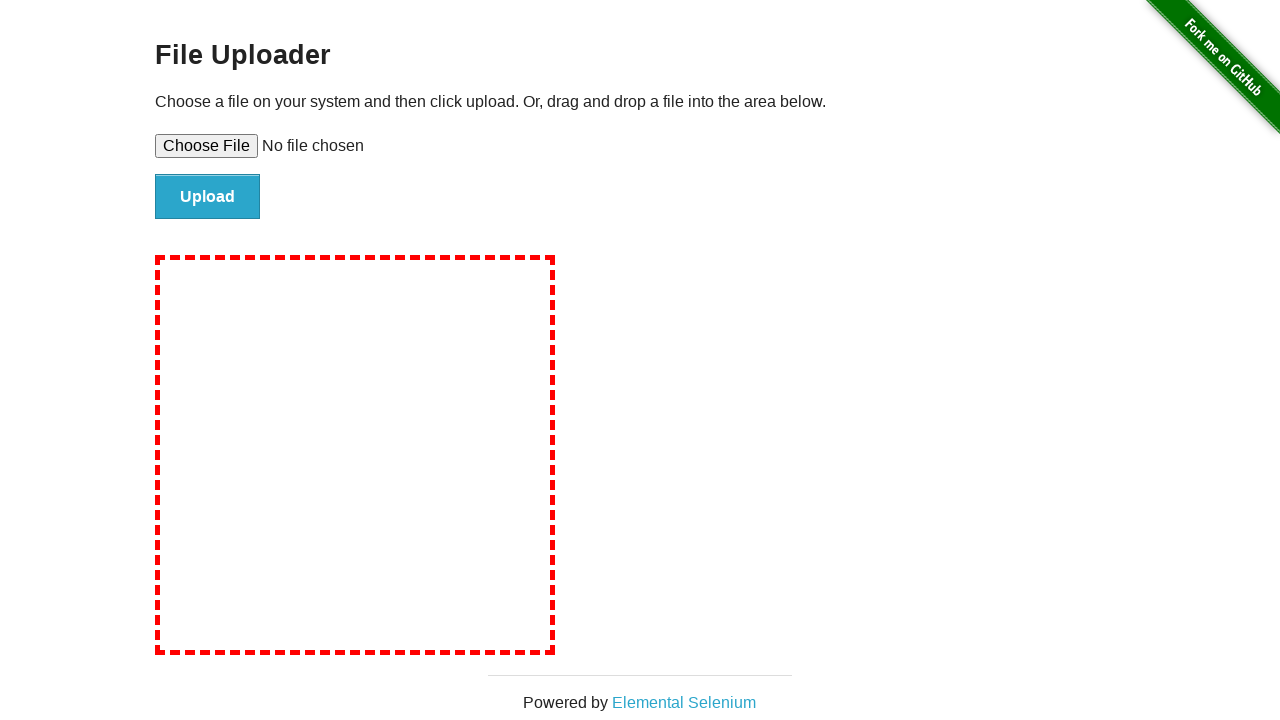

Selected test file for upload via file input element
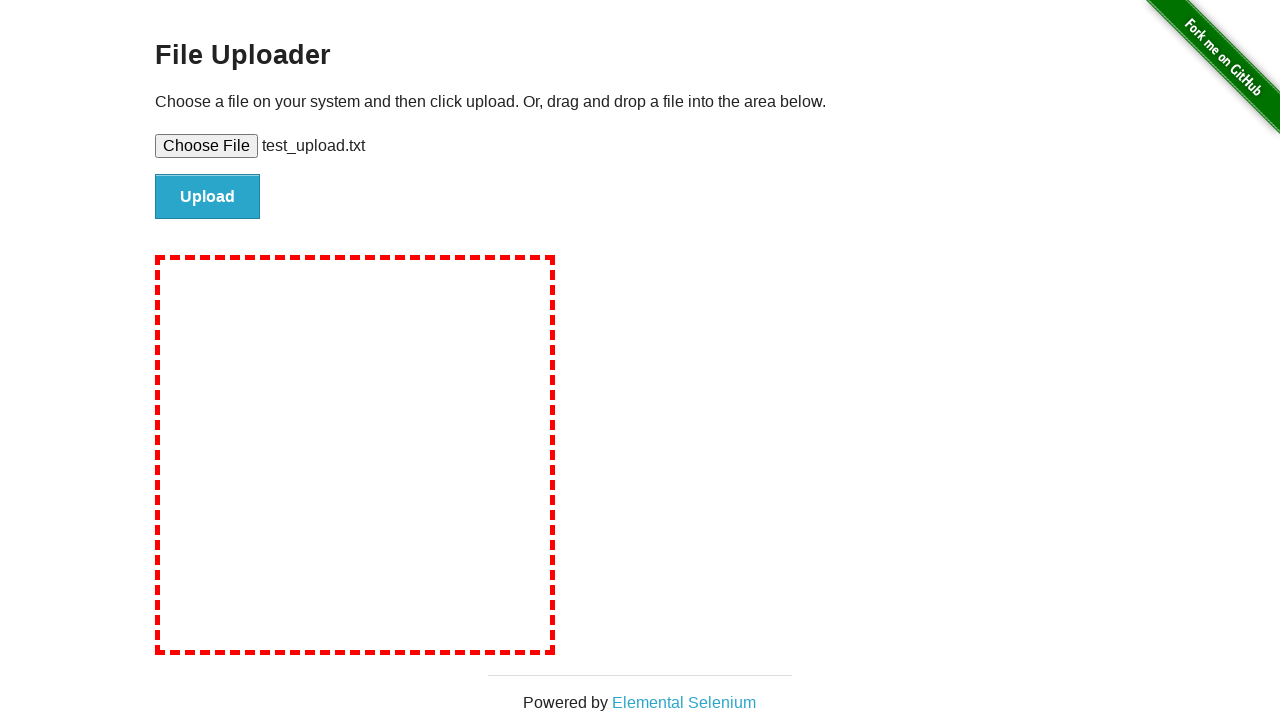

Clicked Upload button to submit file at (208, 197) on internal:role=button[name="Upload"i]
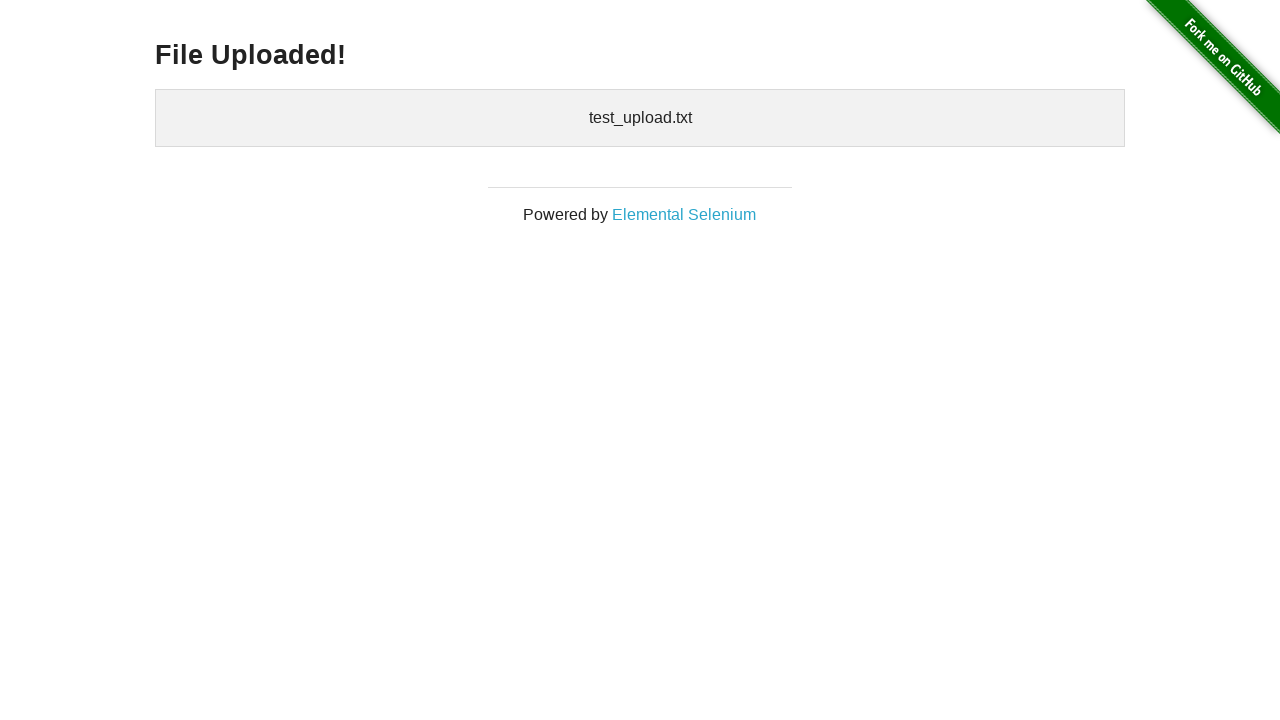

Upload confirmation content became visible
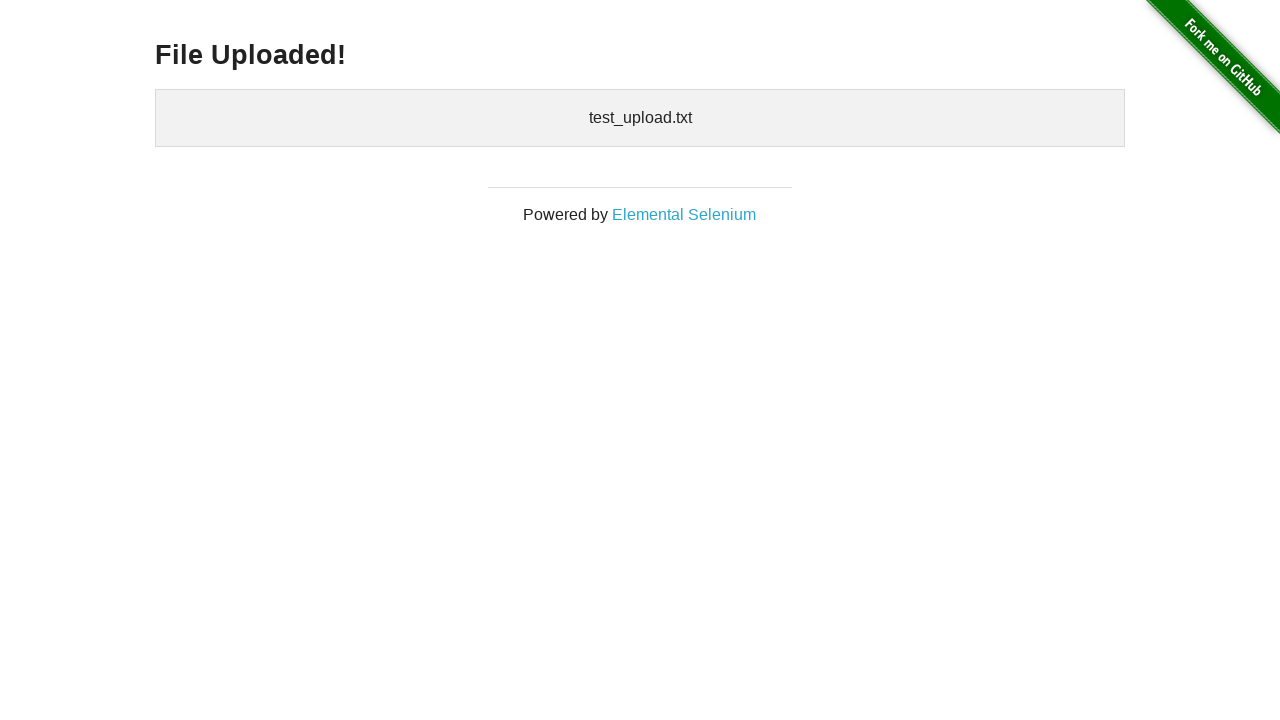

Verified 'File Uploaded!' success message is displayed
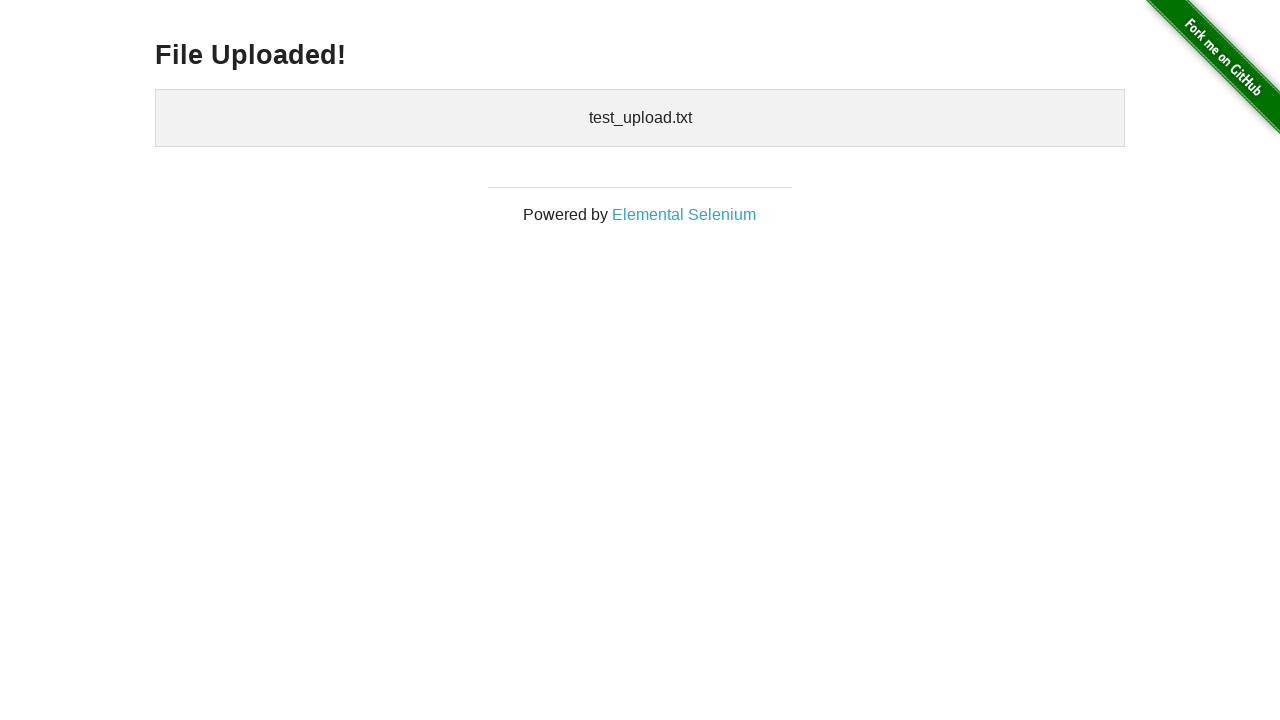

Verified uploaded filename 'test_upload.txt' is shown in confirmation
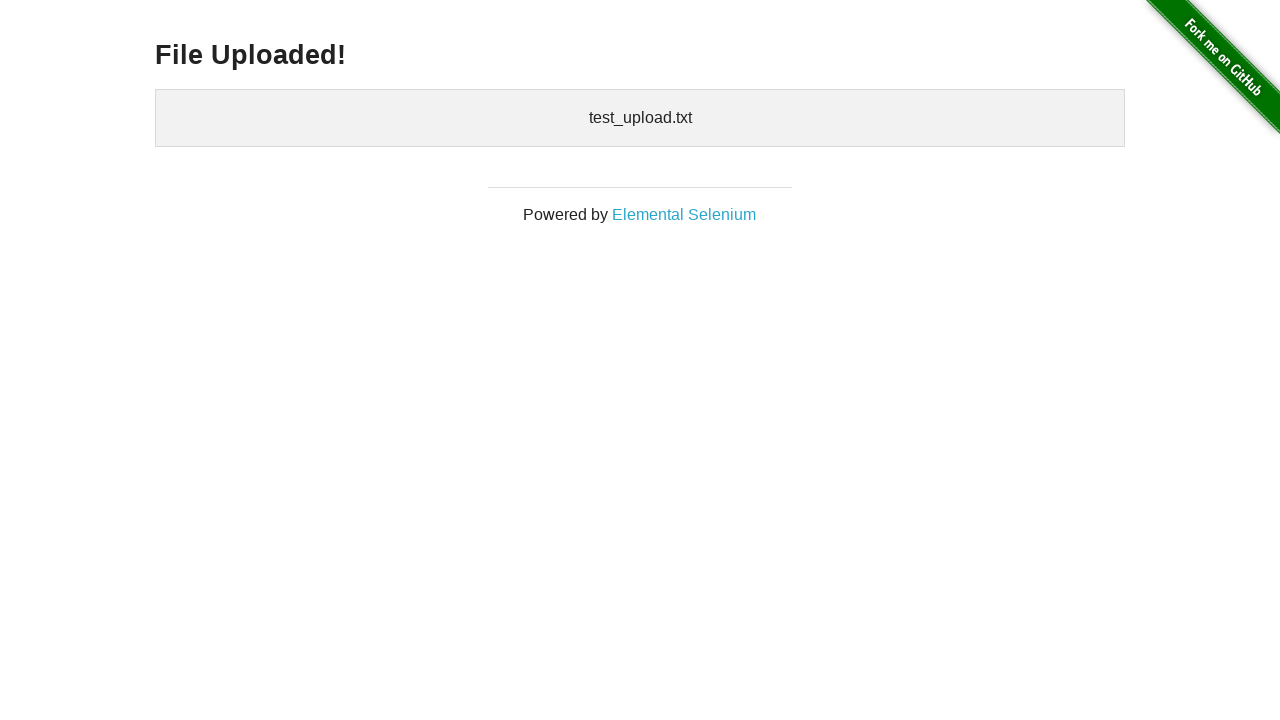

Cleaned up temporary test file and directory
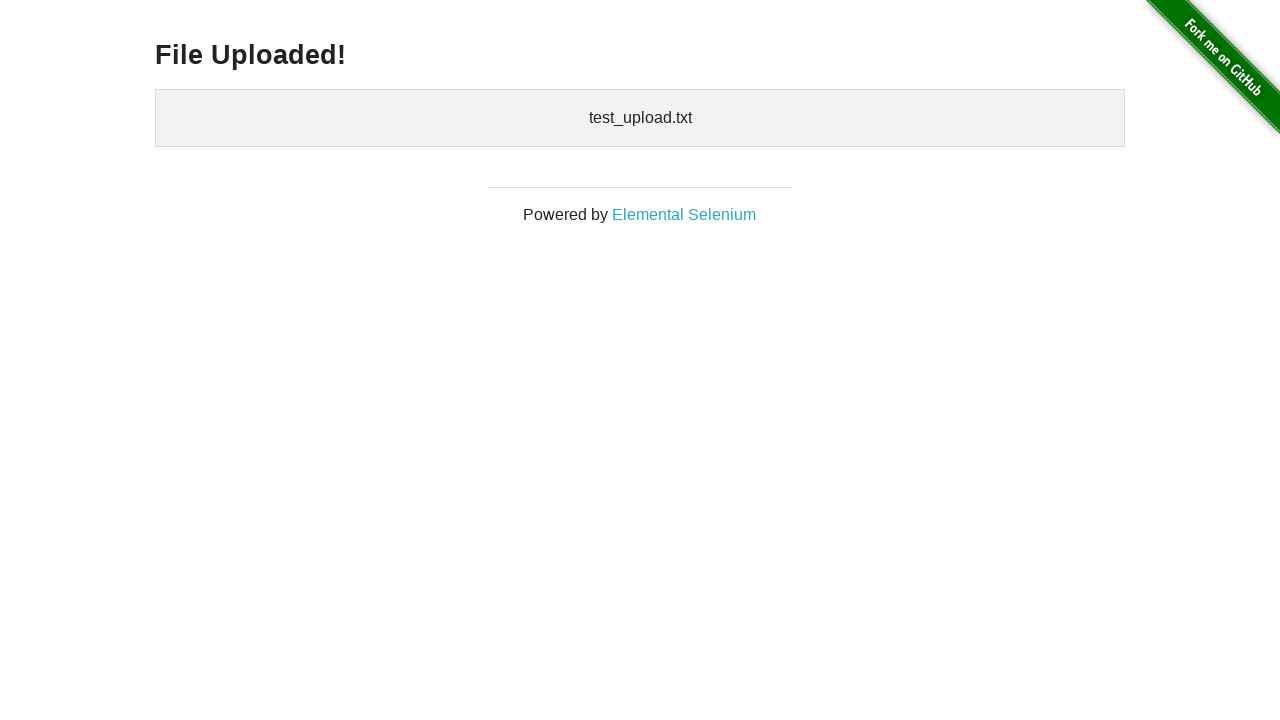

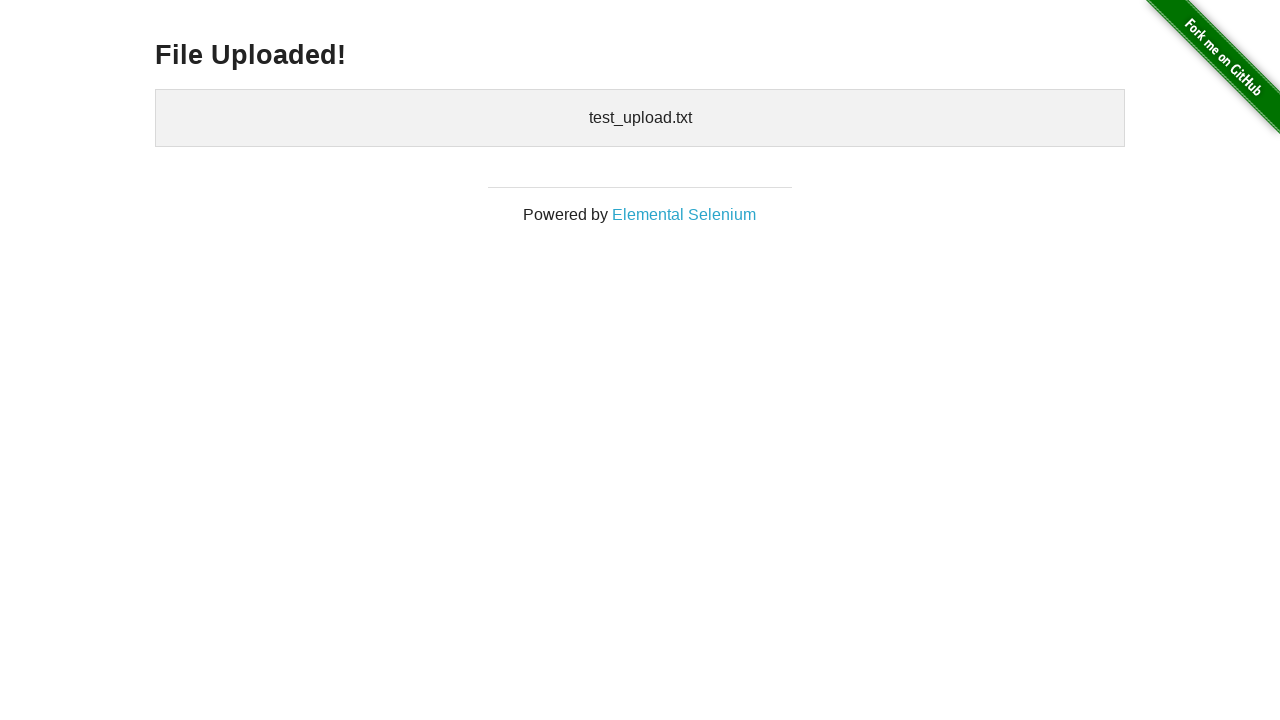